Tests the enable/disable functionality of an input field by clicking Enable button, entering text, then clicking Disable button and verifying the text remains

Starting URL: https://the-internet.herokuapp.com/dynamic_controls

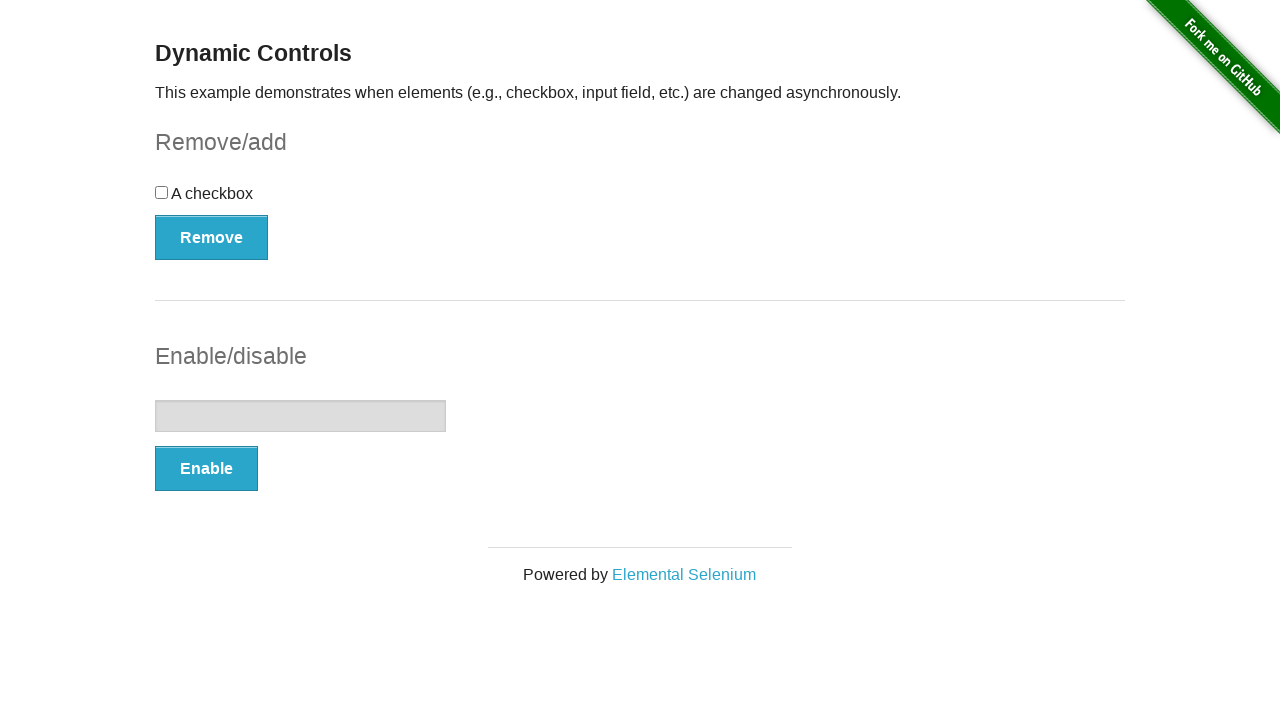

Clicked Enable button to enable the input field at (206, 469) on button:has-text('Enable')
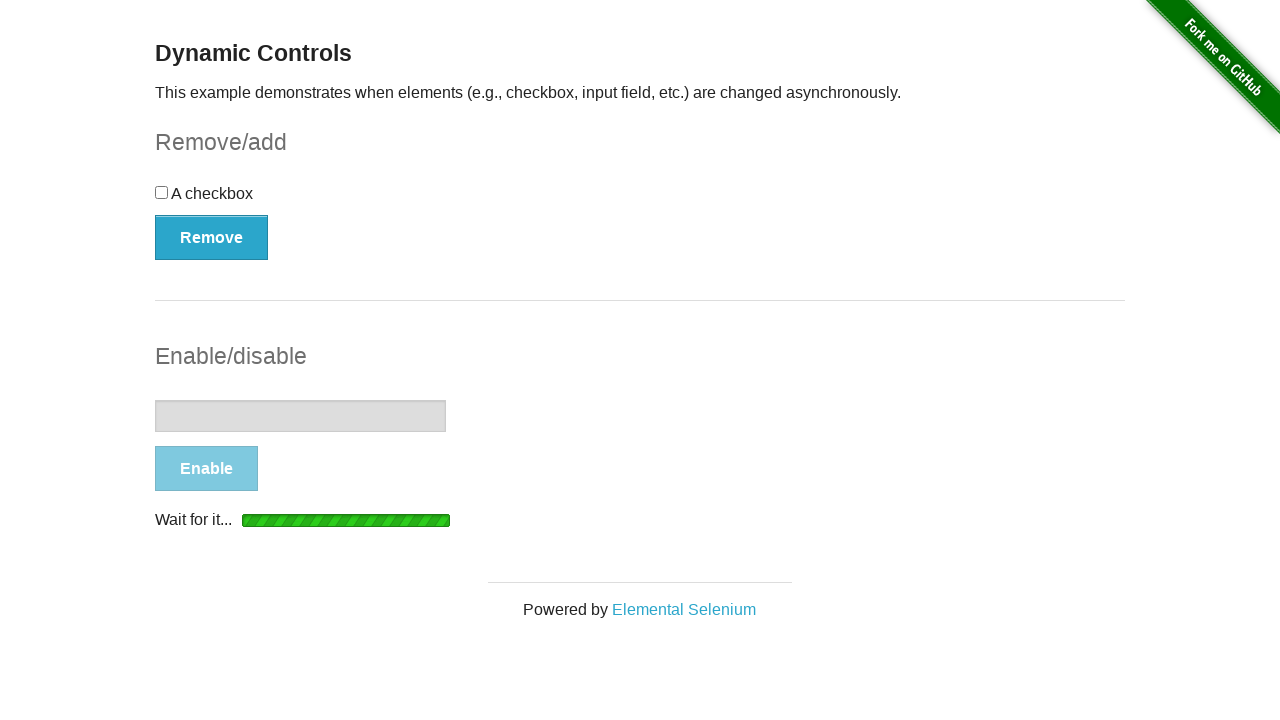

Waited for Disable button to appear, confirming input field is enabled
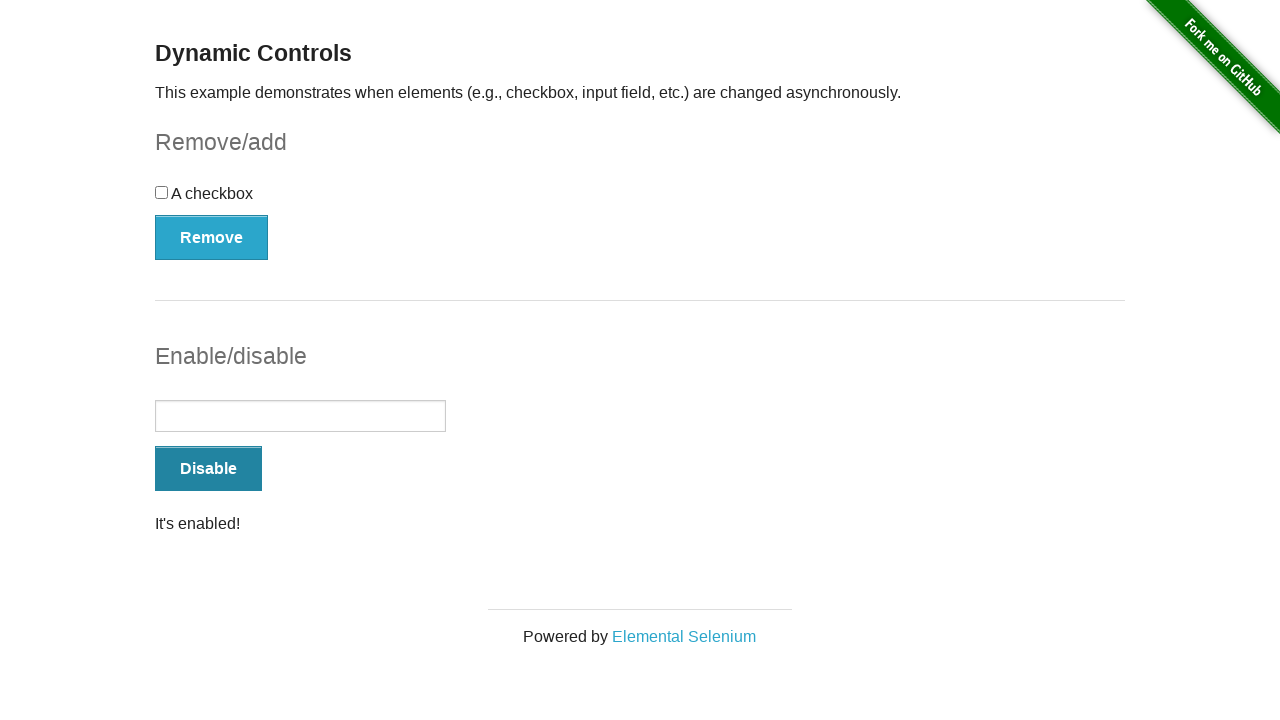

Entered text 'This is a simple string.' into the input field on input[type='text']
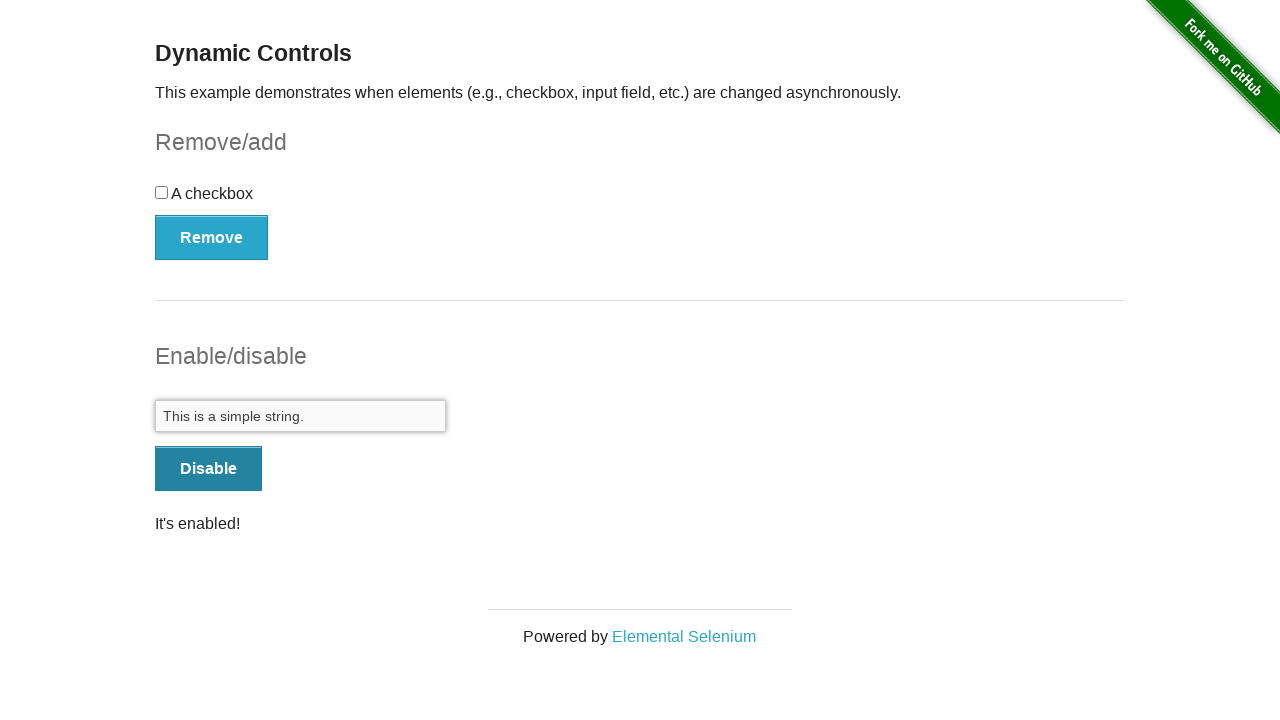

Clicked Disable button to disable the input field at (208, 469) on button:has-text('Disable')
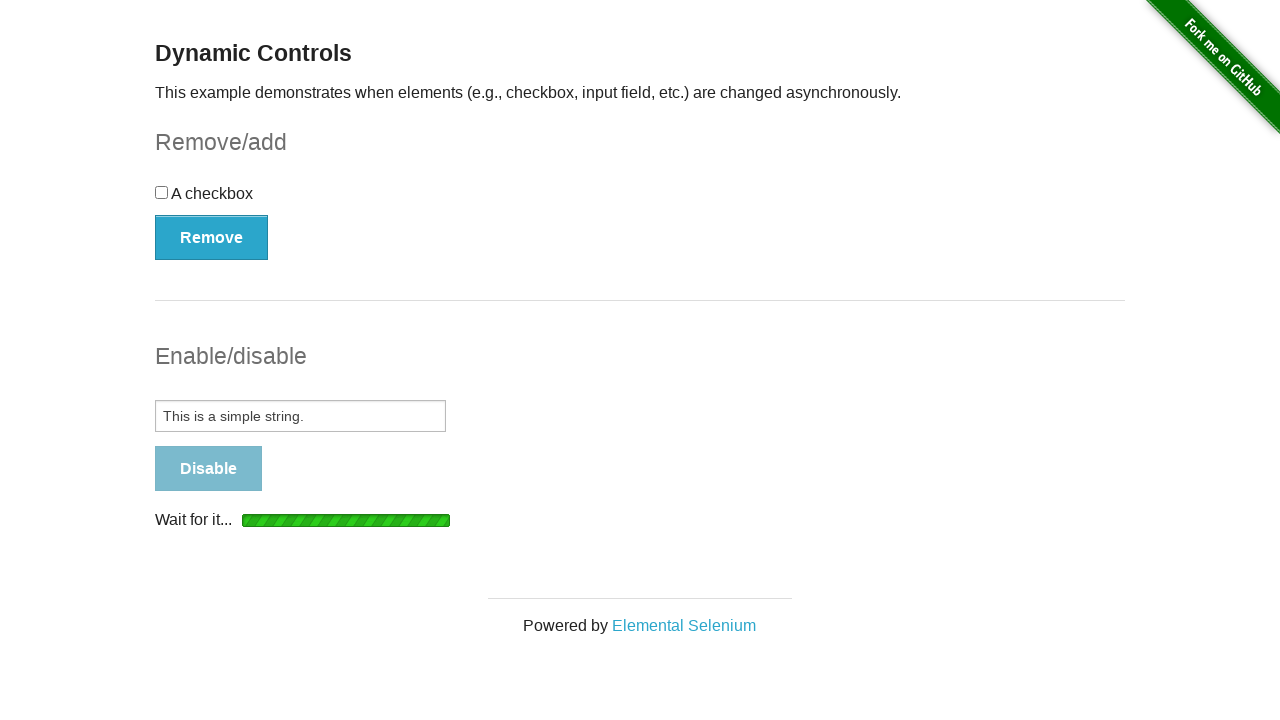

Waited for Enable button to reappear, confirming input field is disabled
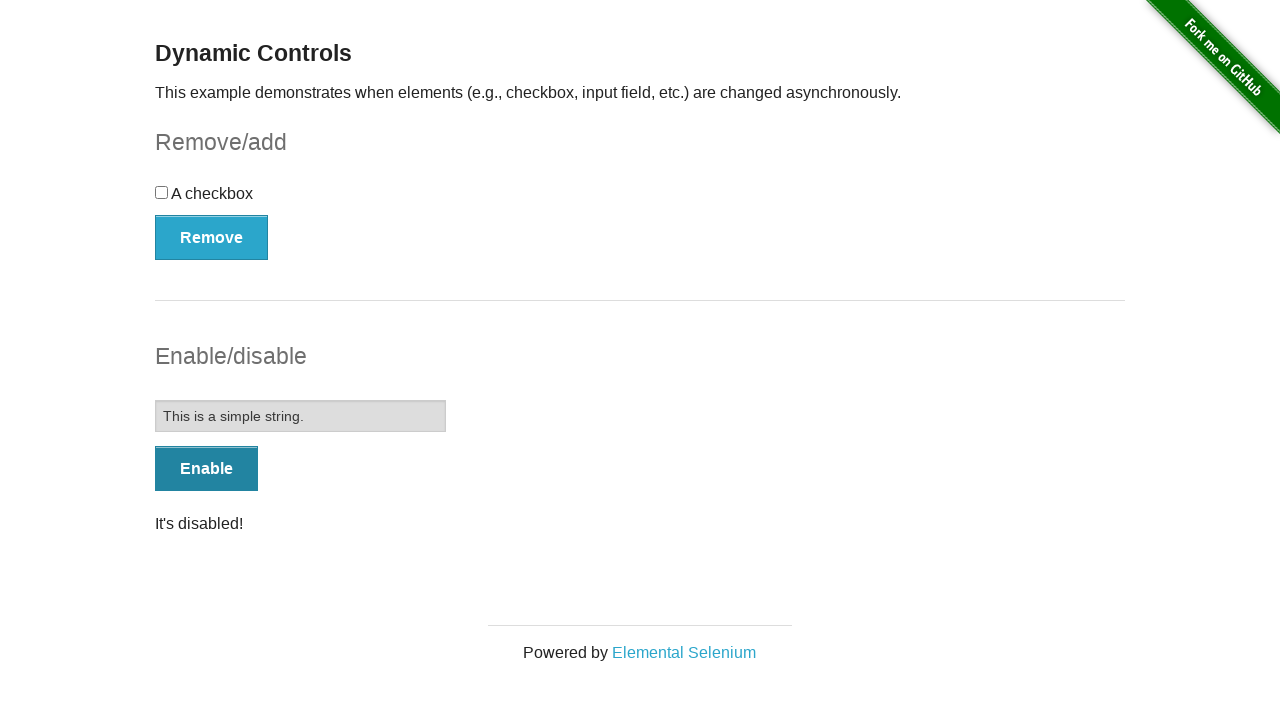

Retrieved input field value to verify text persistence
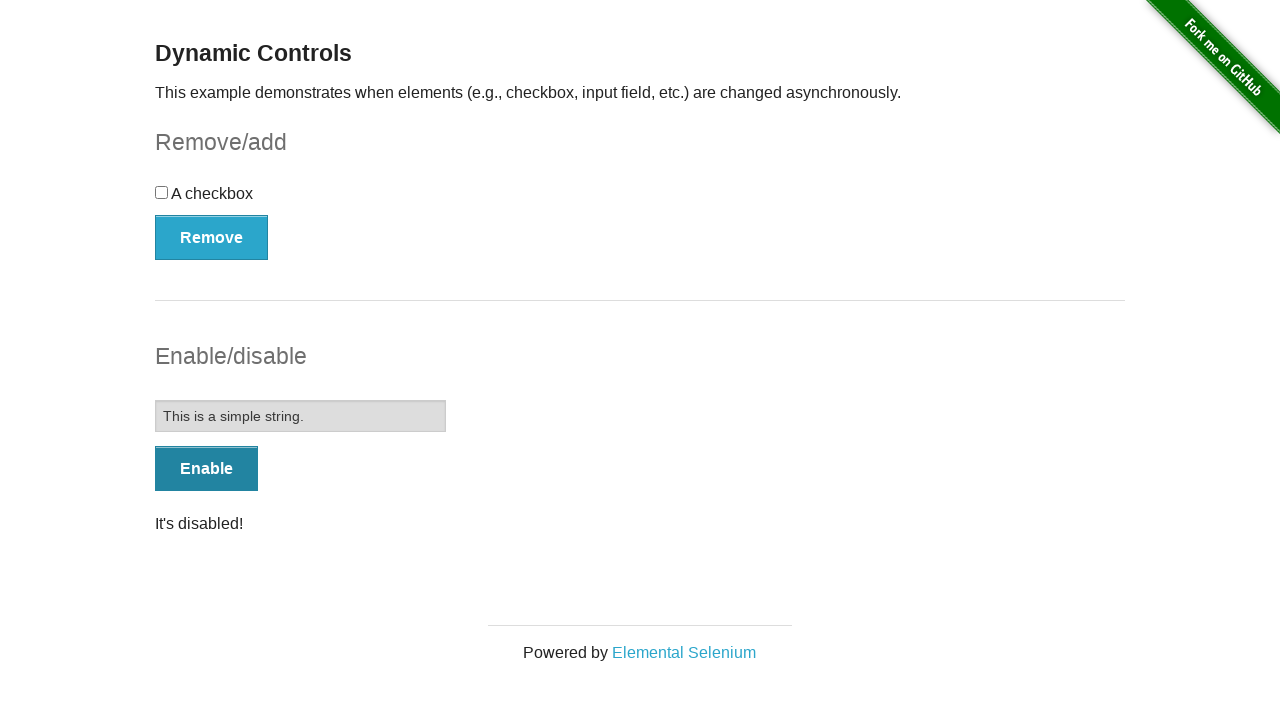

Verified that input field still contains 'This is a simple string.' after disabling
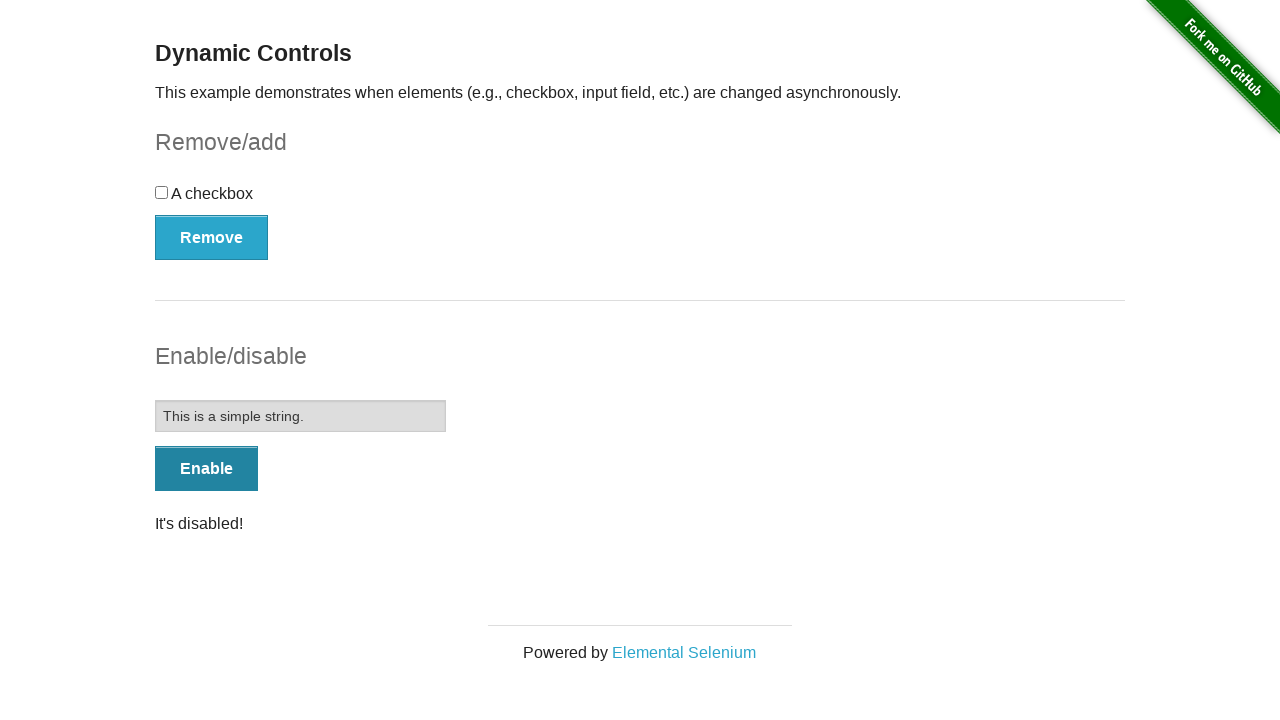

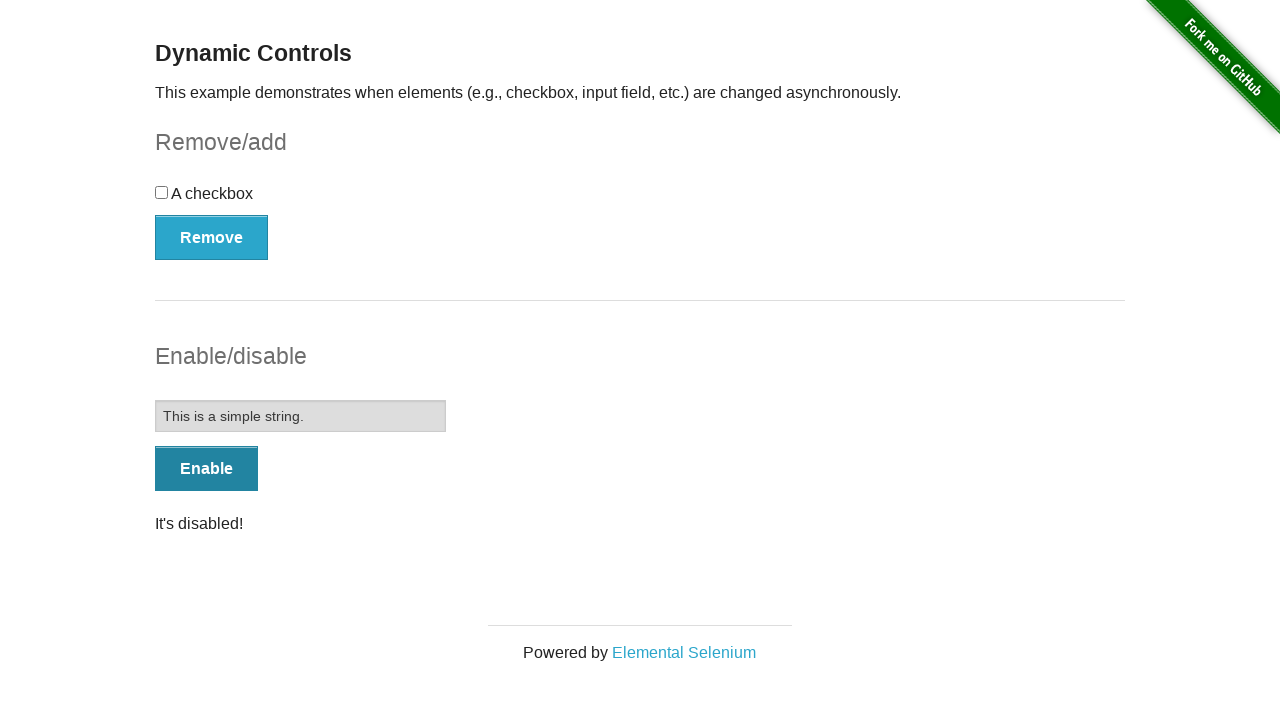